Navigates to the 99 Bottles of Beer website and clicks on the Top List menu to verify the Top Rated page loads with the correct heading.

Starting URL: http://www.99-bottles-of-beer.net/

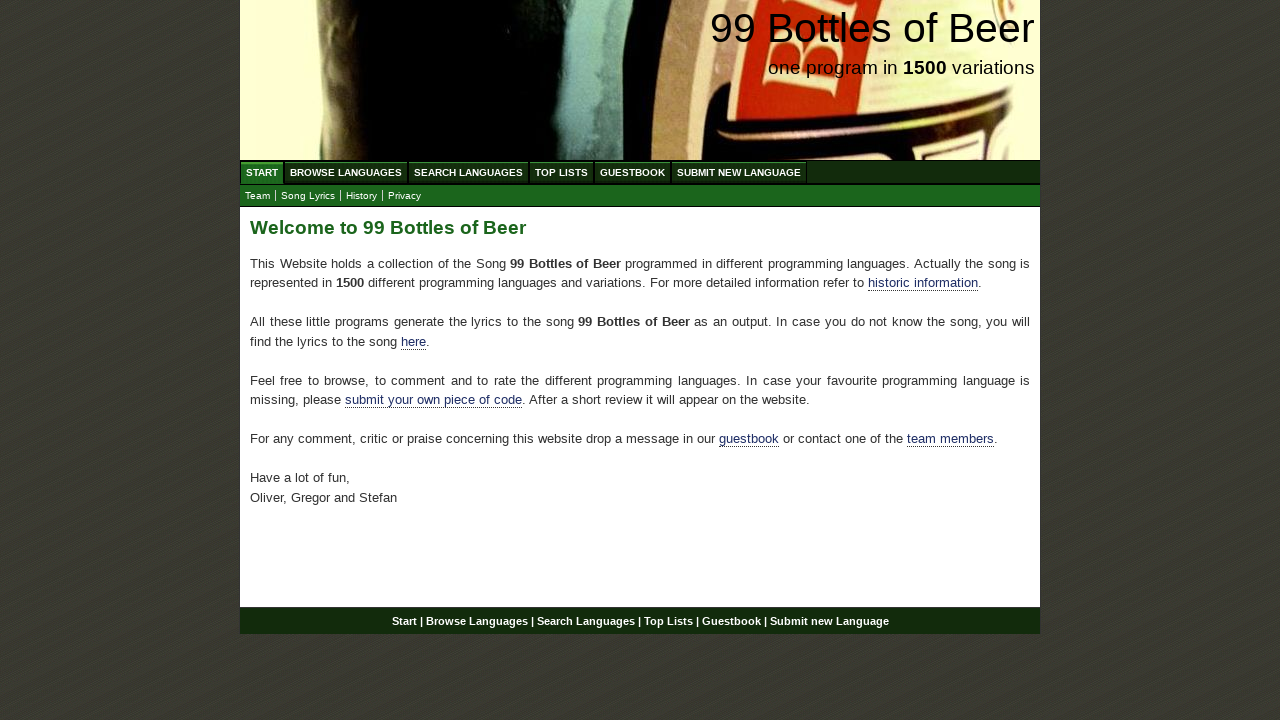

Navigated to 99 Bottles of Beer website
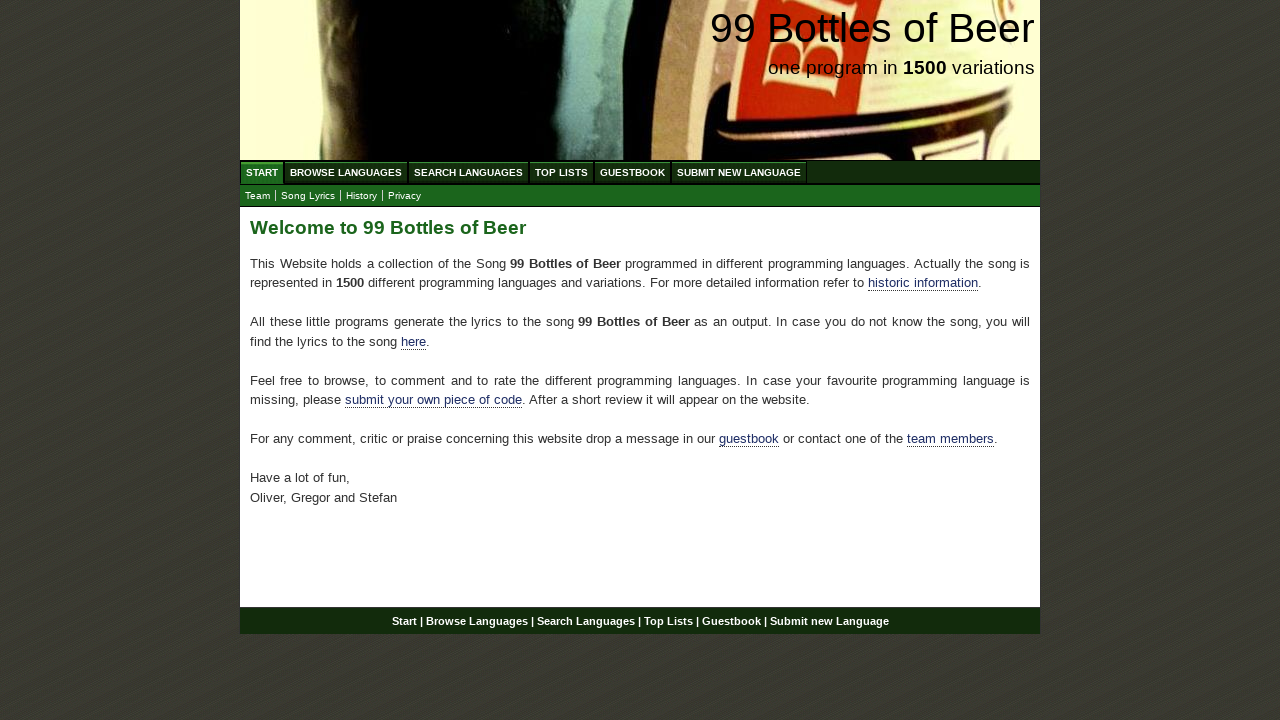

Clicked on Top List menu item at (562, 172) on a:has-text('Top List')
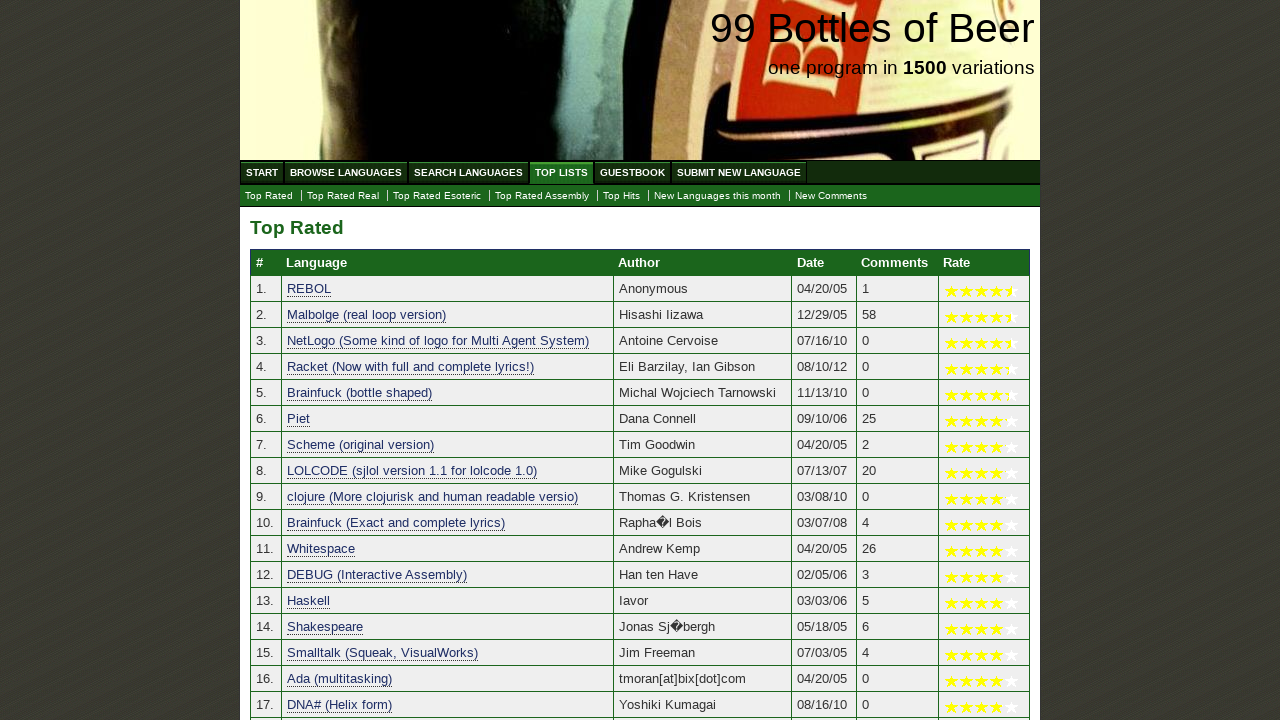

Top Rated page heading loaded
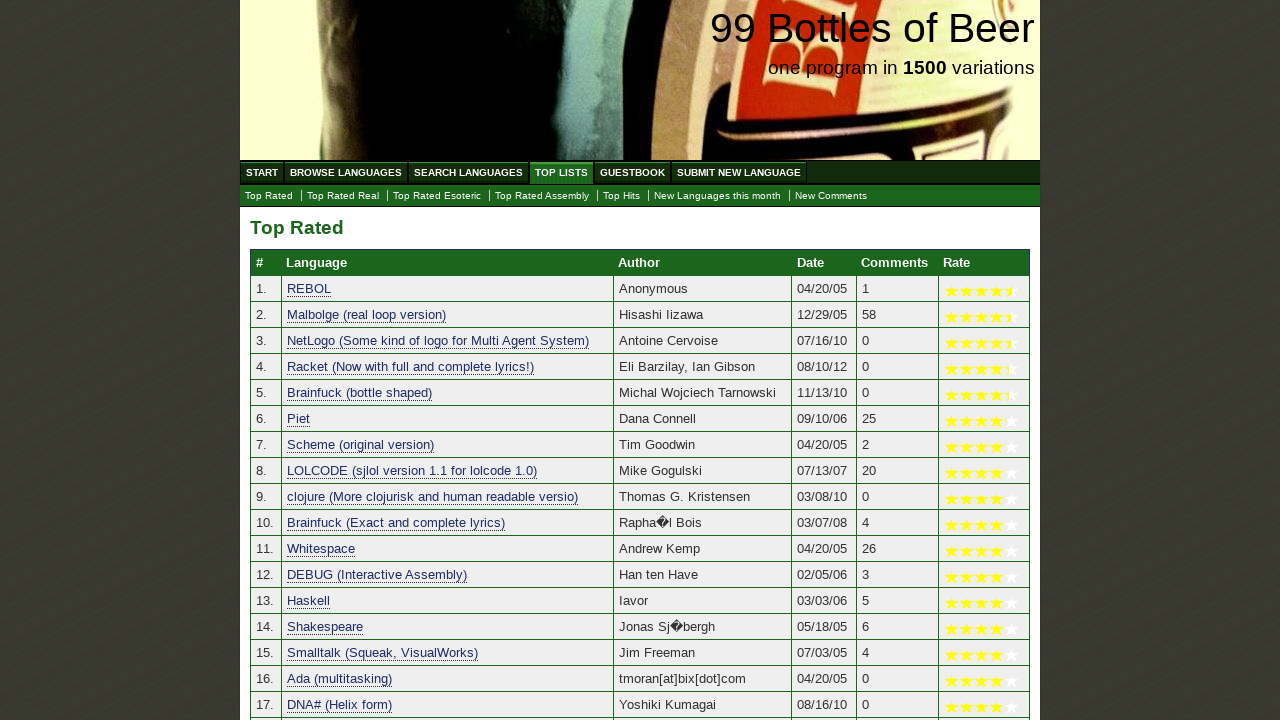

Verified heading text is 'Top Rated'
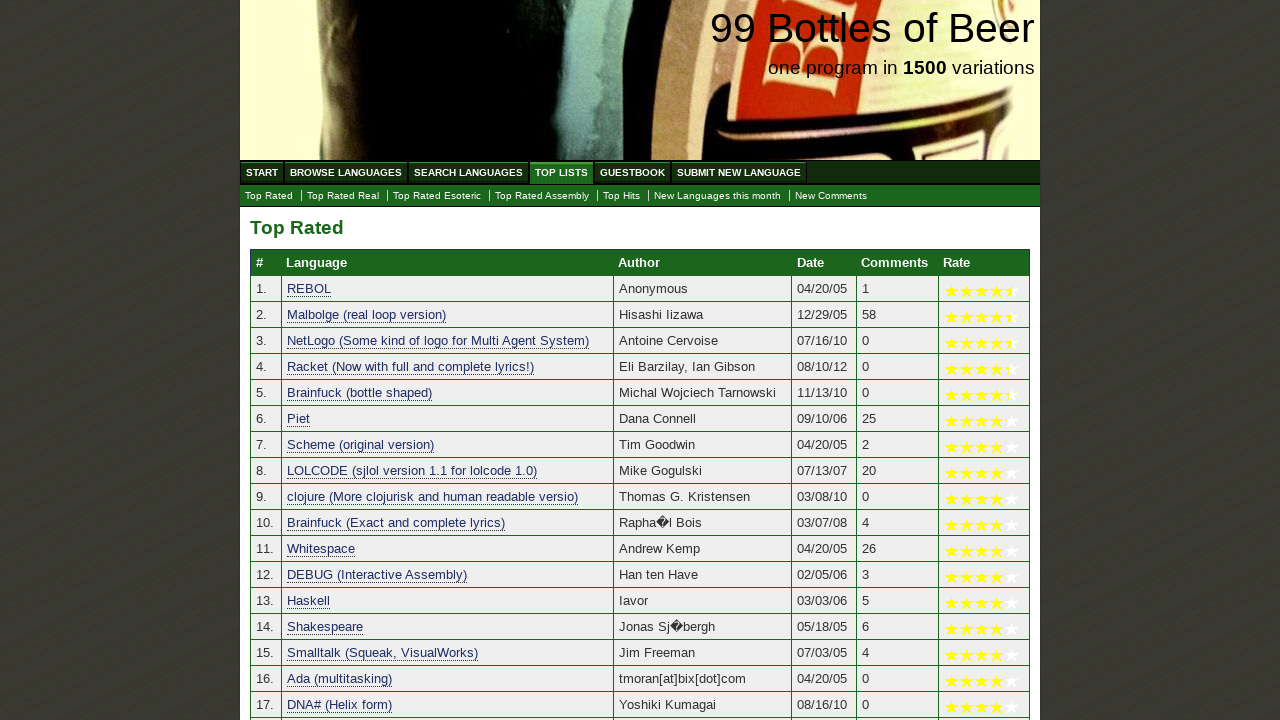

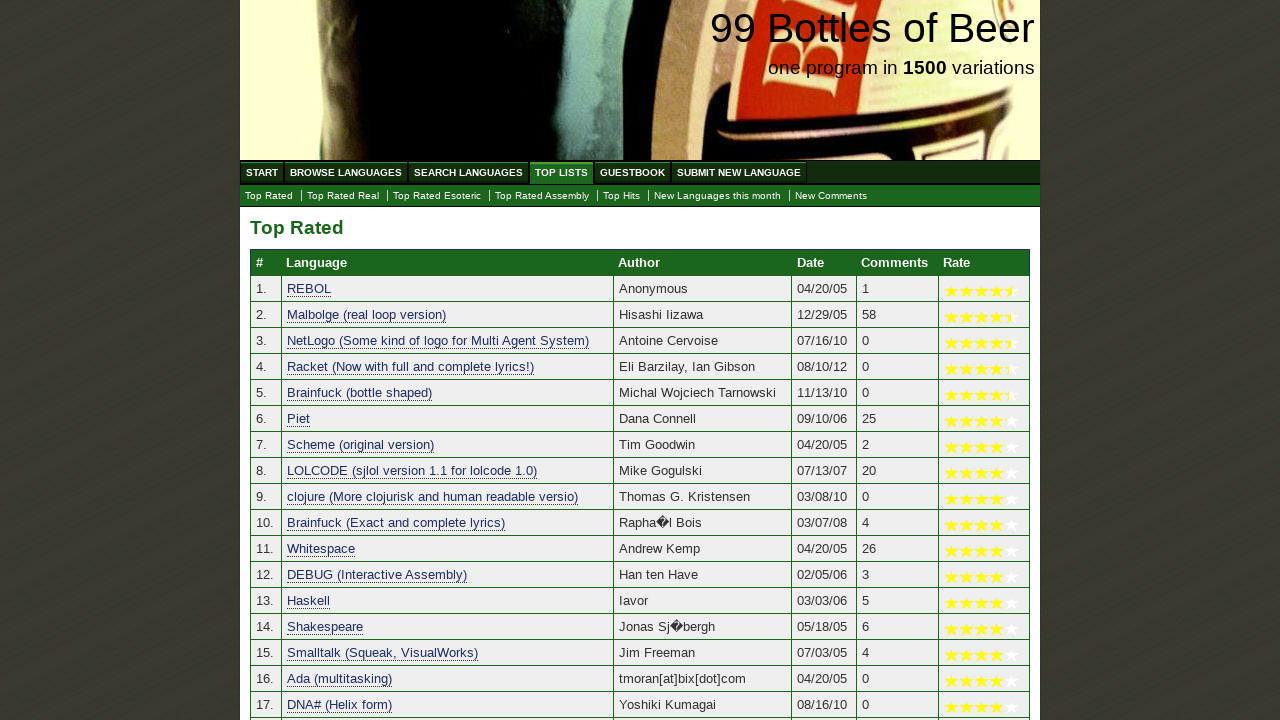